Tests editing a todo item by double-clicking, changing the text, and pressing Enter

Starting URL: https://demo.playwright.dev/todomvc

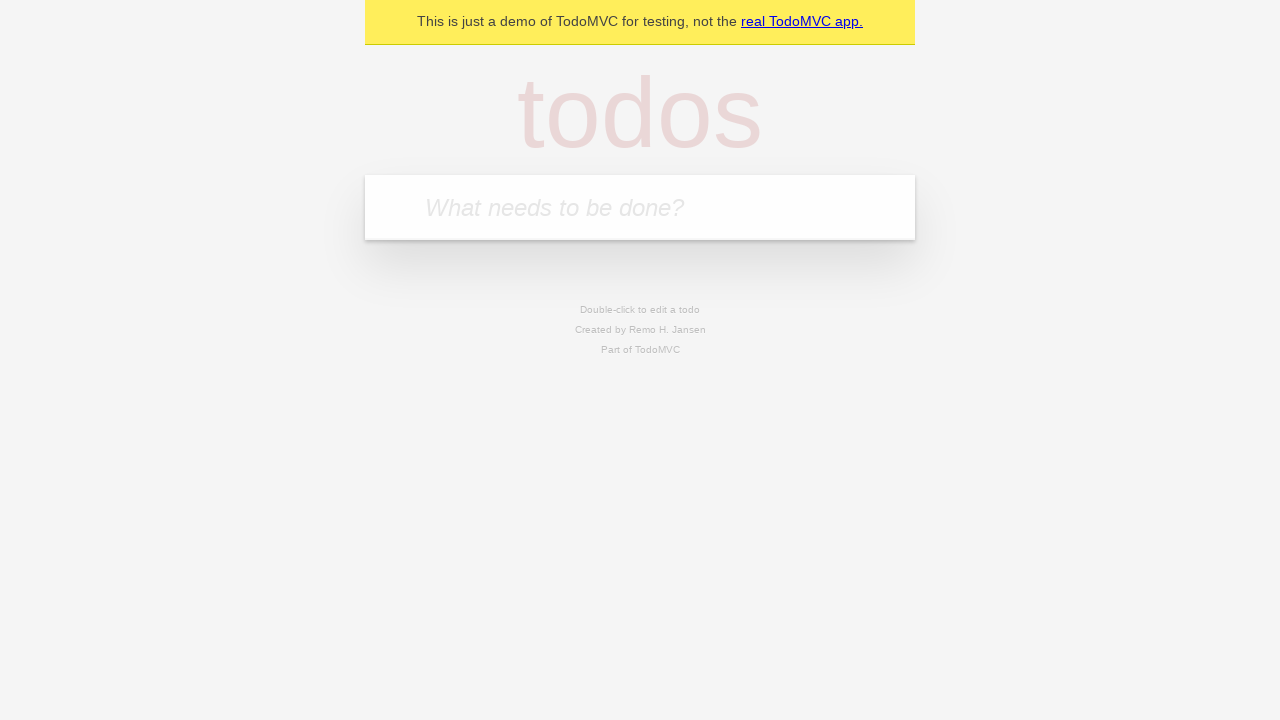

Filled new todo input with 'buy some cheese' on .new-todo
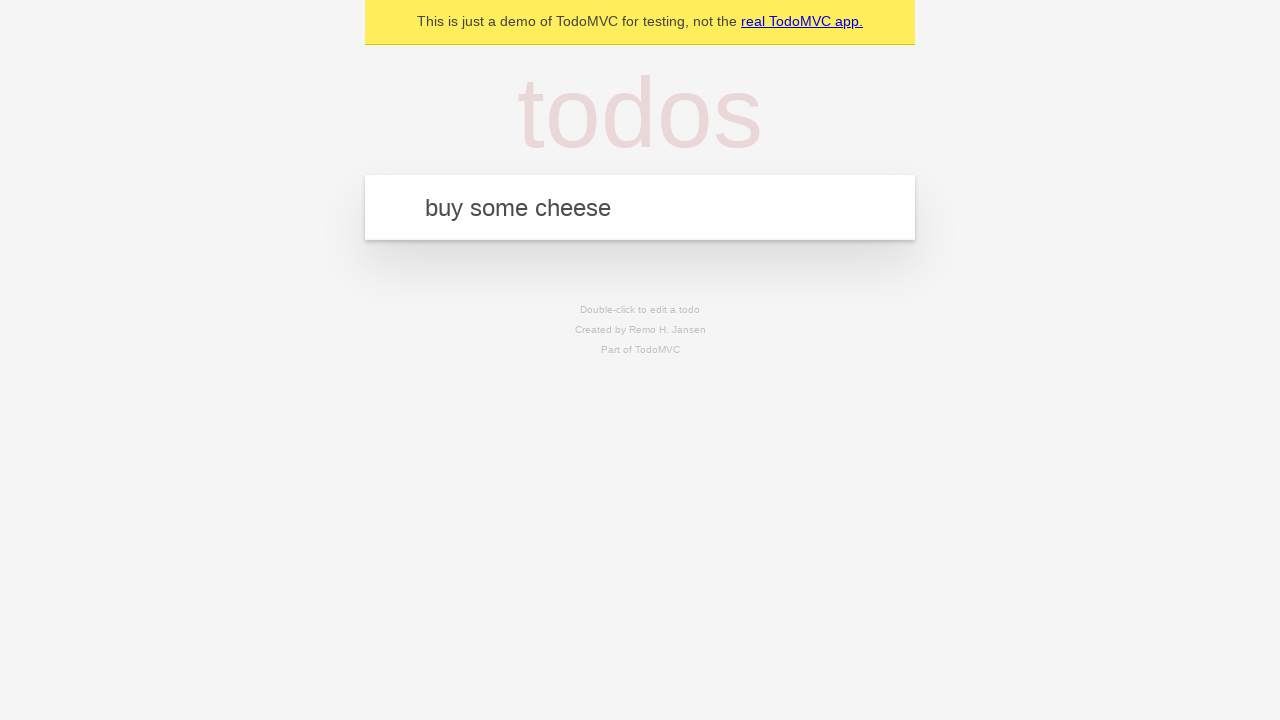

Pressed Enter to create first todo on .new-todo
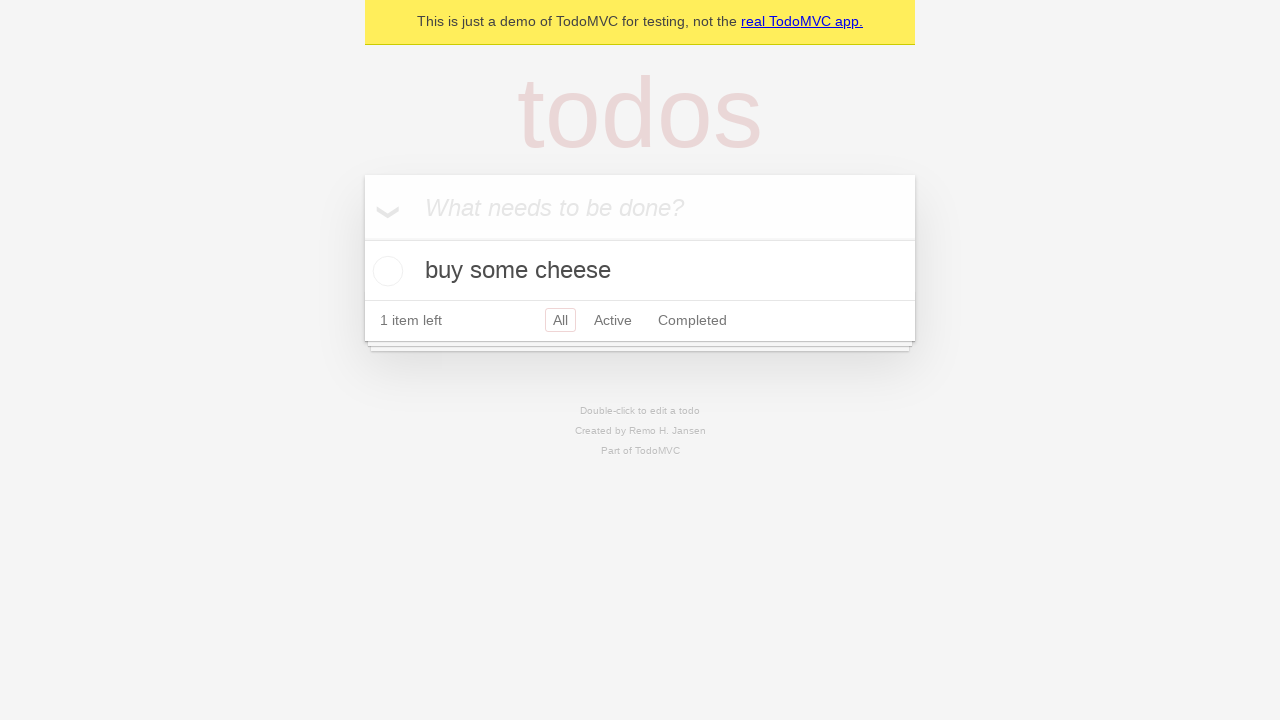

Filled new todo input with 'feed the cat' on .new-todo
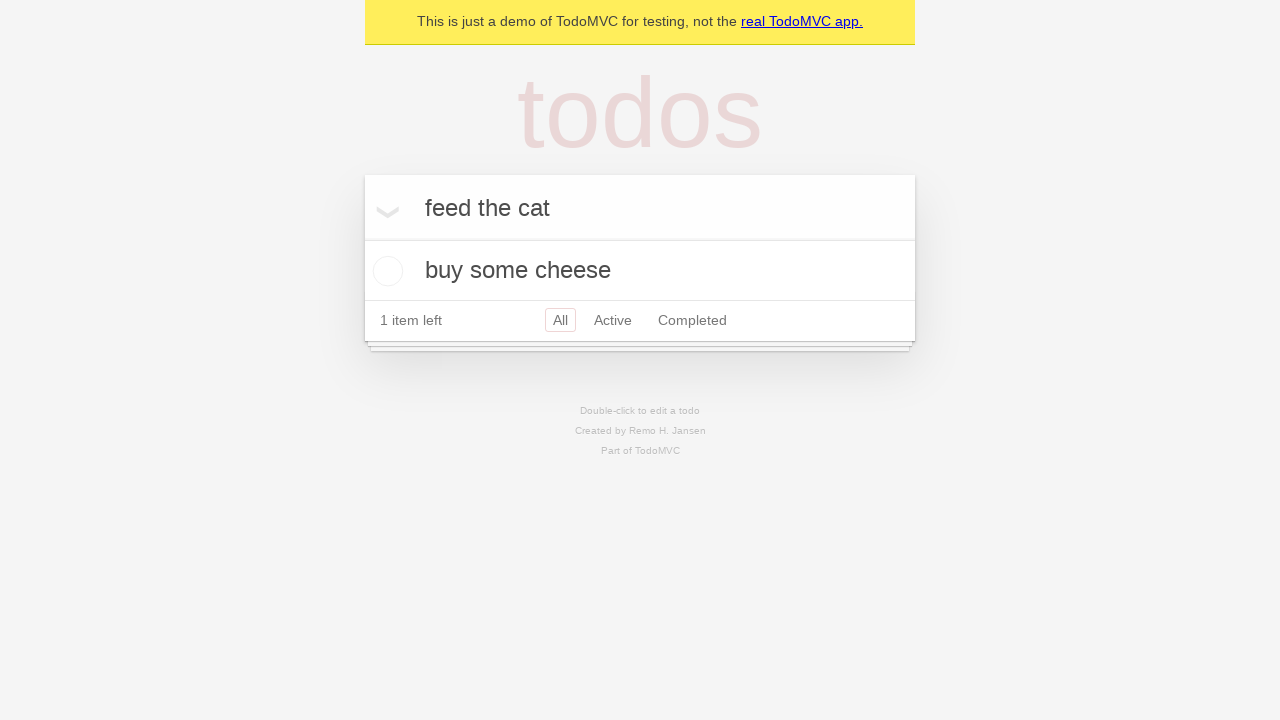

Pressed Enter to create second todo on .new-todo
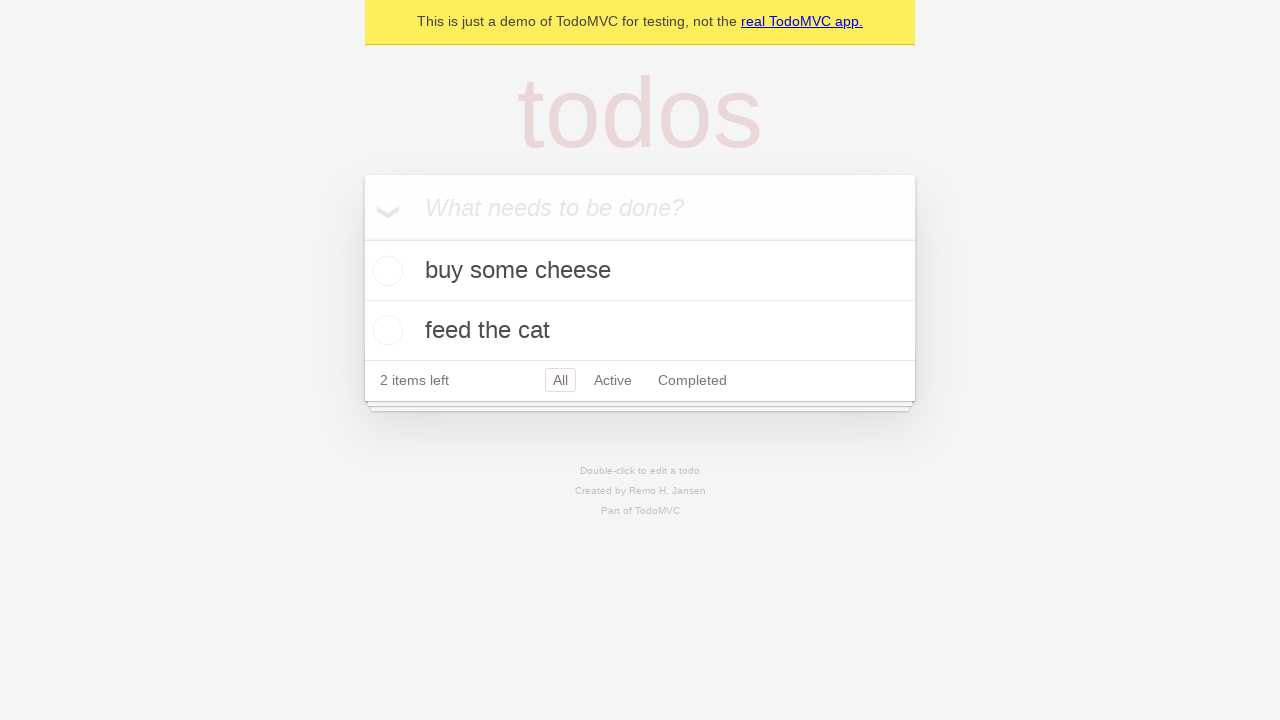

Filled new todo input with 'book a doctors appointment' on .new-todo
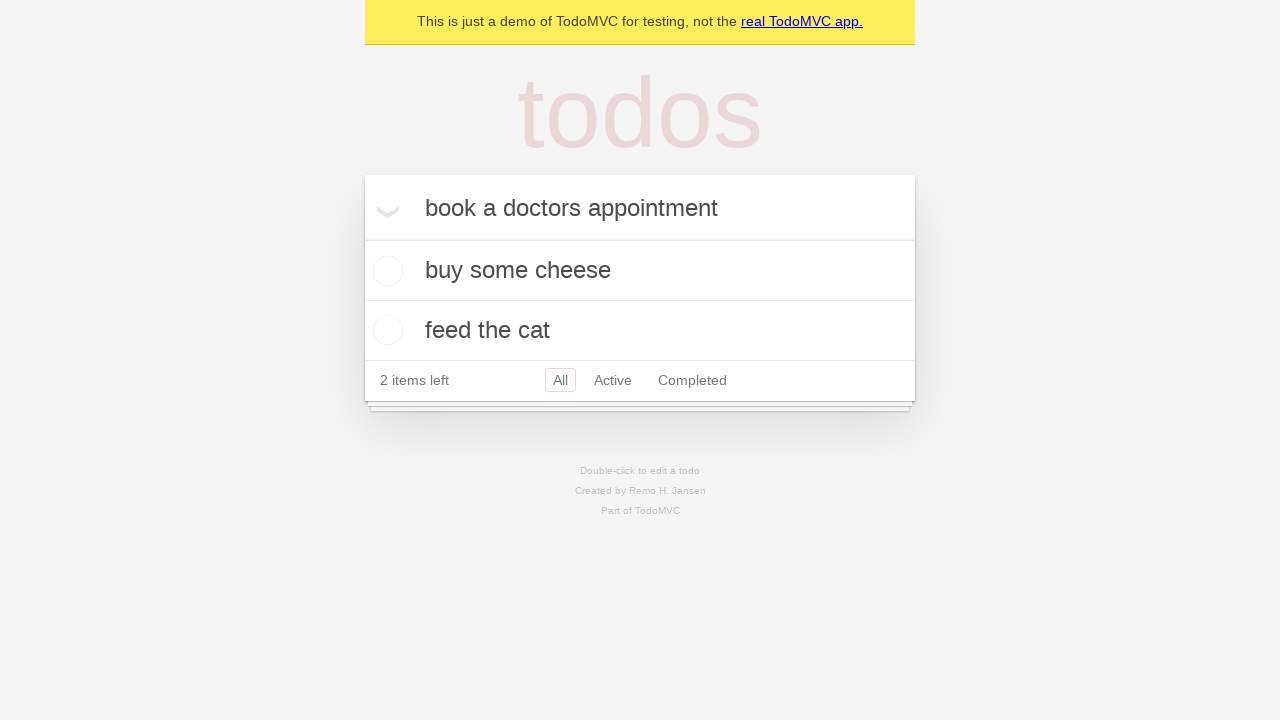

Pressed Enter to create third todo on .new-todo
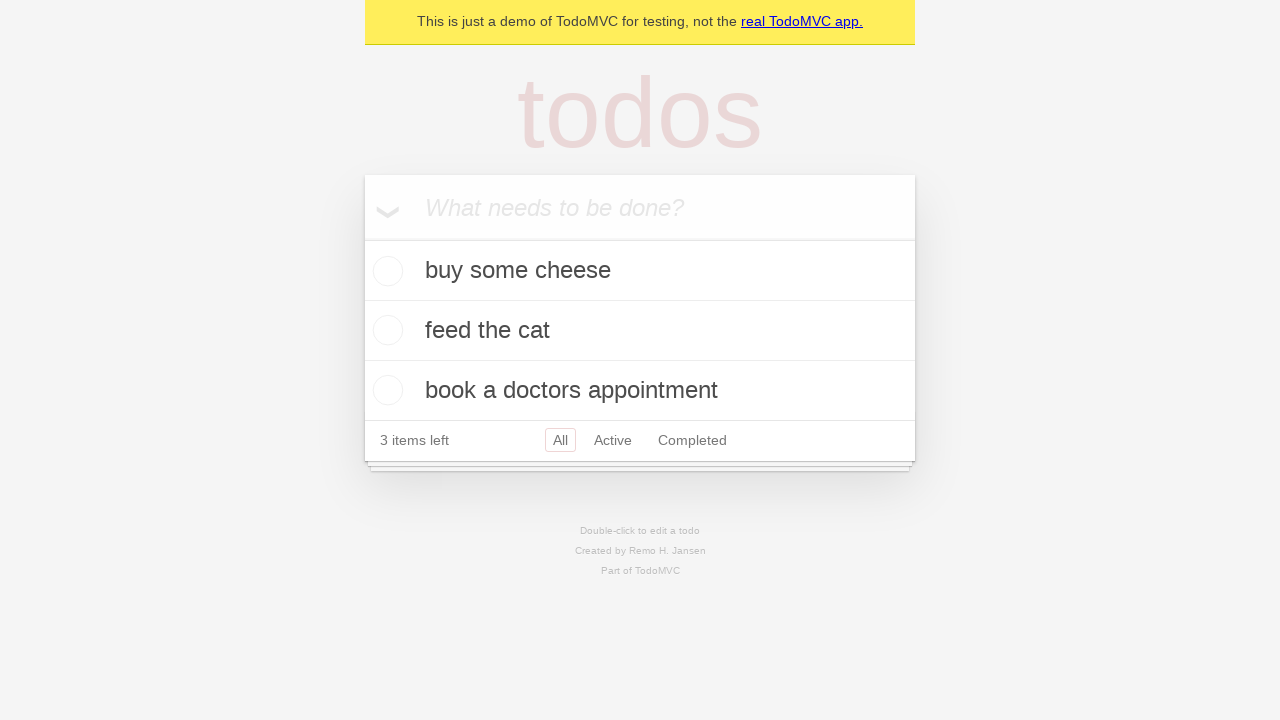

Double-clicked second todo item to enter edit mode at (640, 331) on .todo-list li >> nth=1
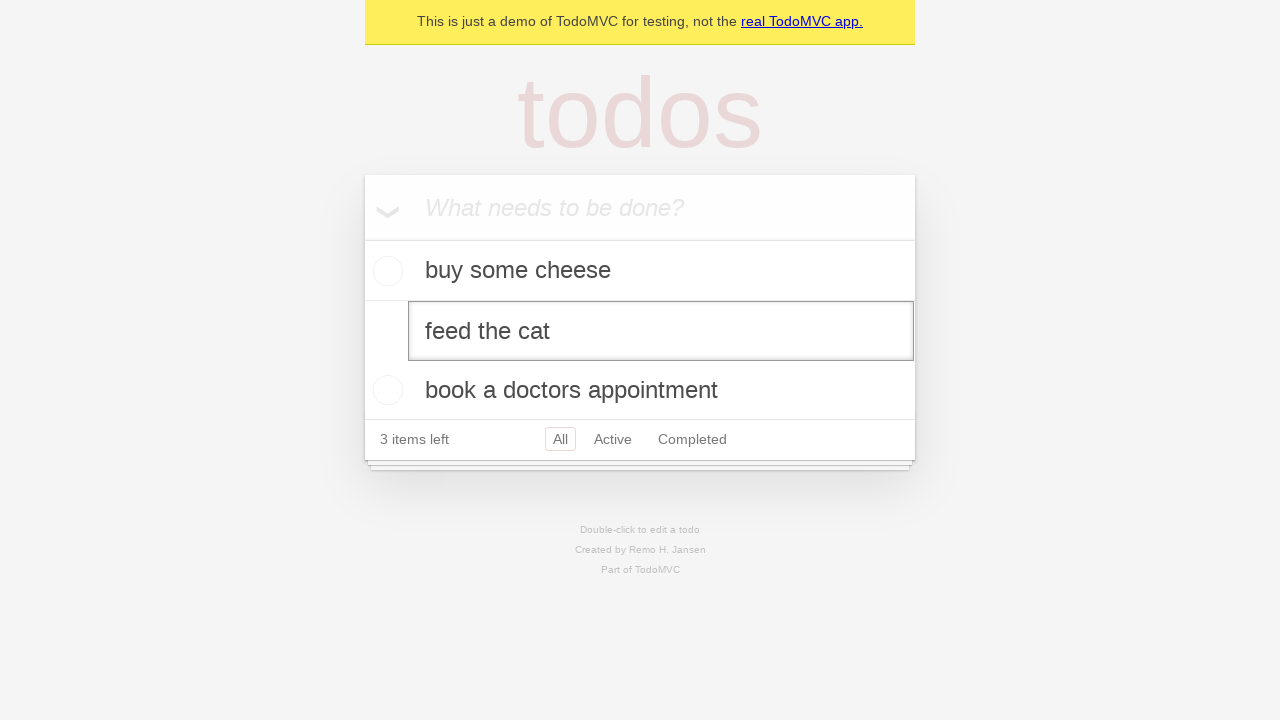

Changed todo text to 'buy some sausages' on .todo-list li >> nth=1 >> .edit
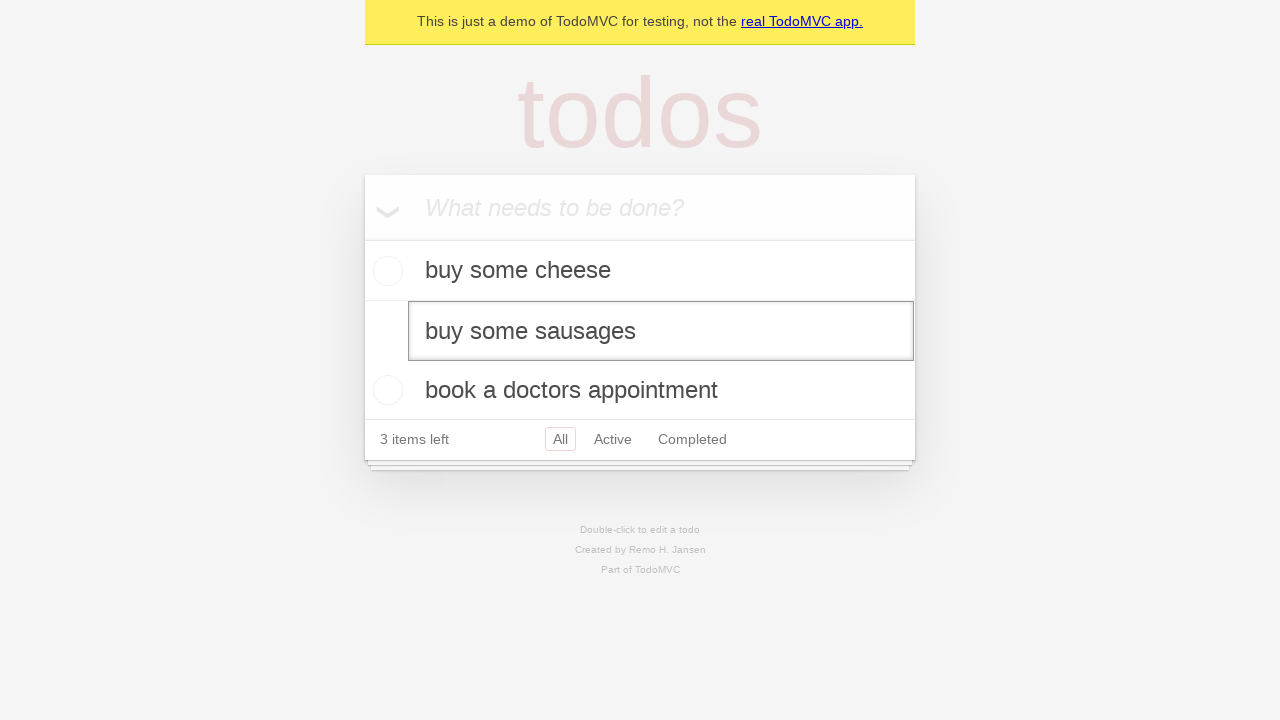

Pressed Enter to confirm the edited todo on .todo-list li >> nth=1 >> .edit
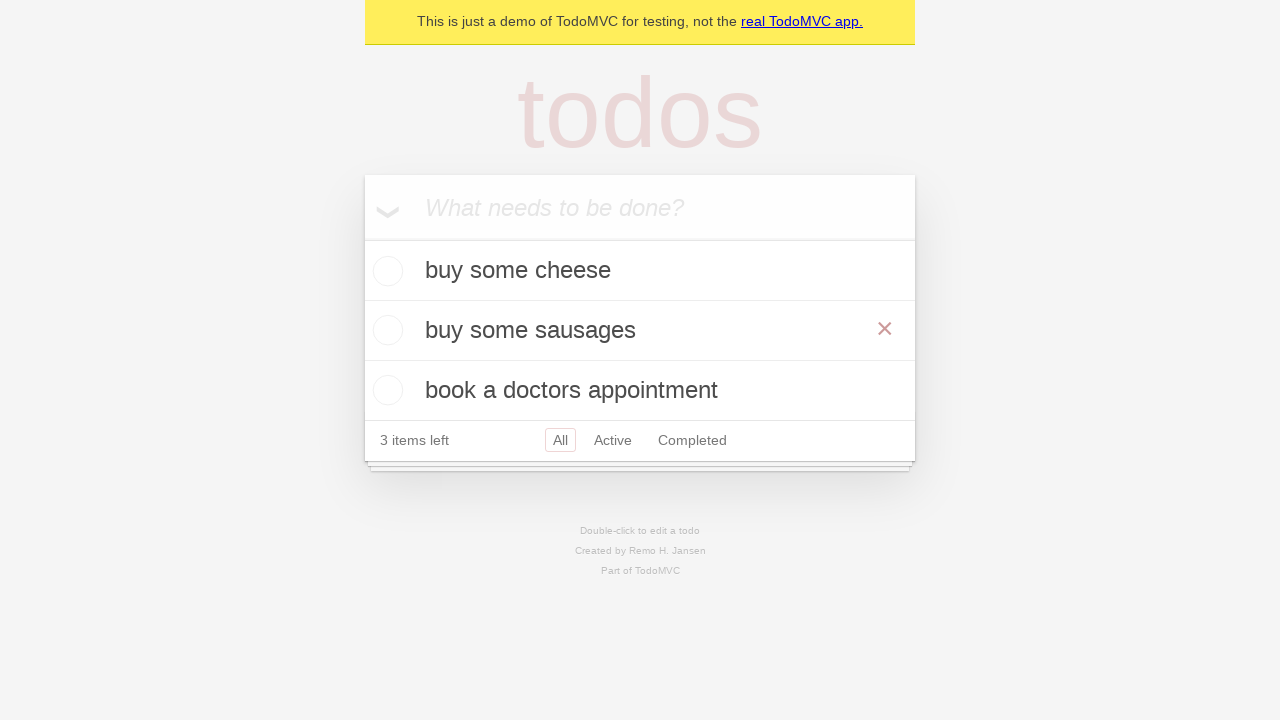

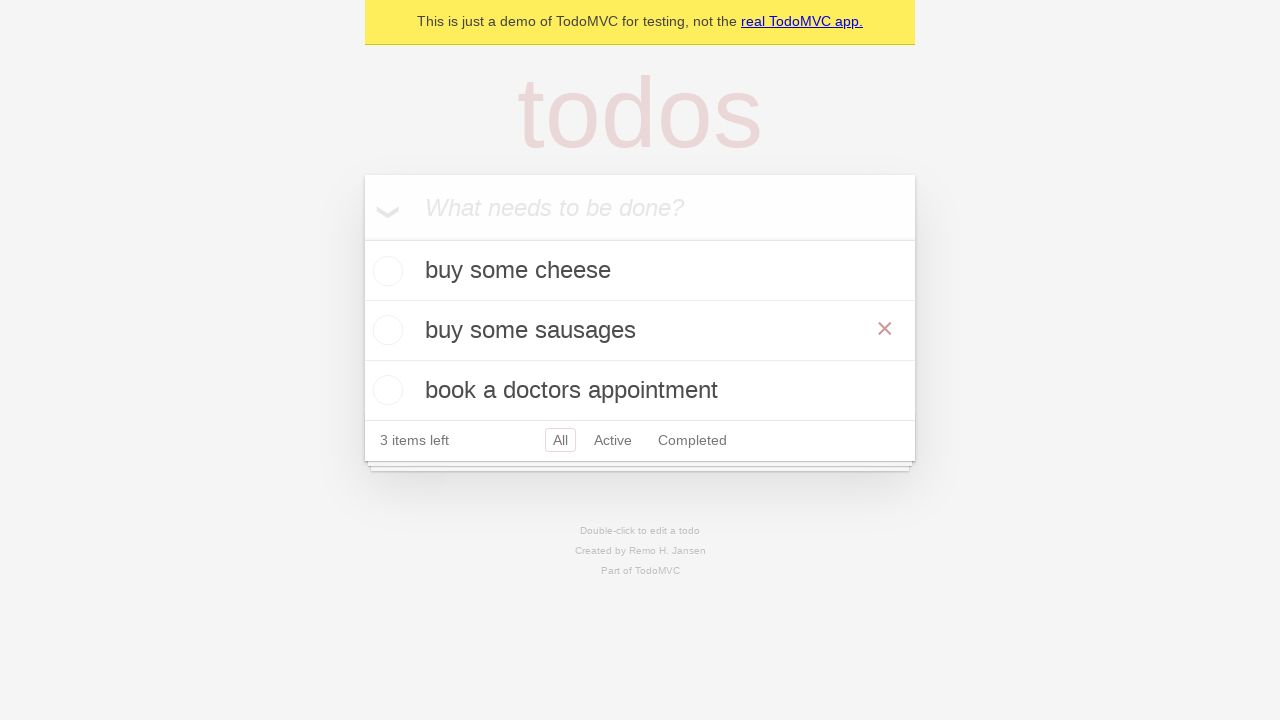